Tests filtering to display only active (non-completed) todo items.

Starting URL: https://demo.playwright.dev/todomvc

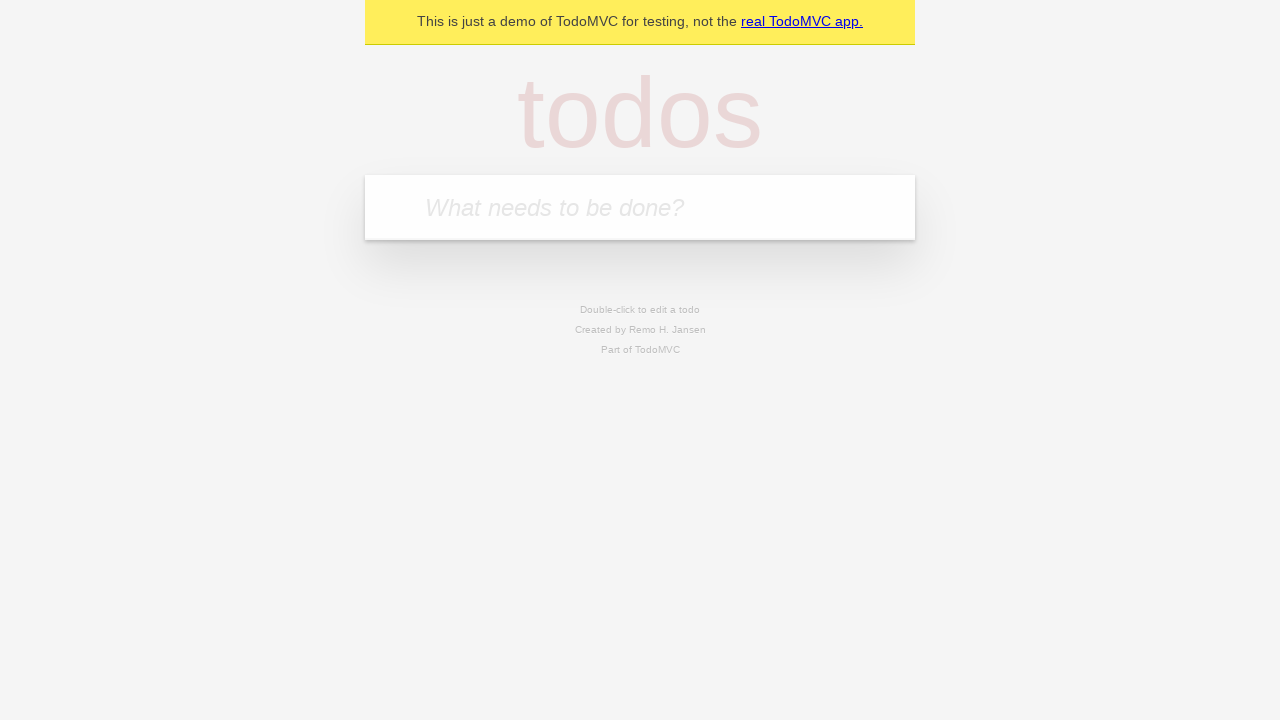

Filled todo input with 'buy some cheese' on input[placeholder='What needs to be done?']
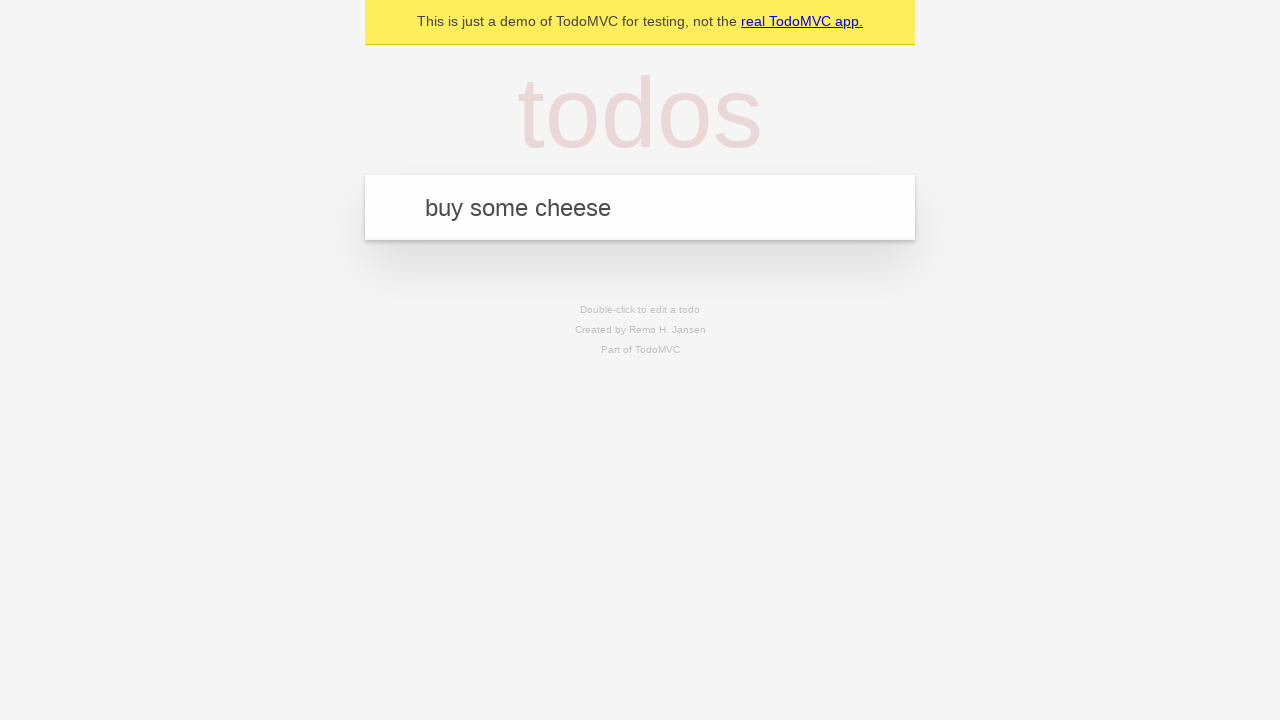

Pressed Enter to add first todo item on input[placeholder='What needs to be done?']
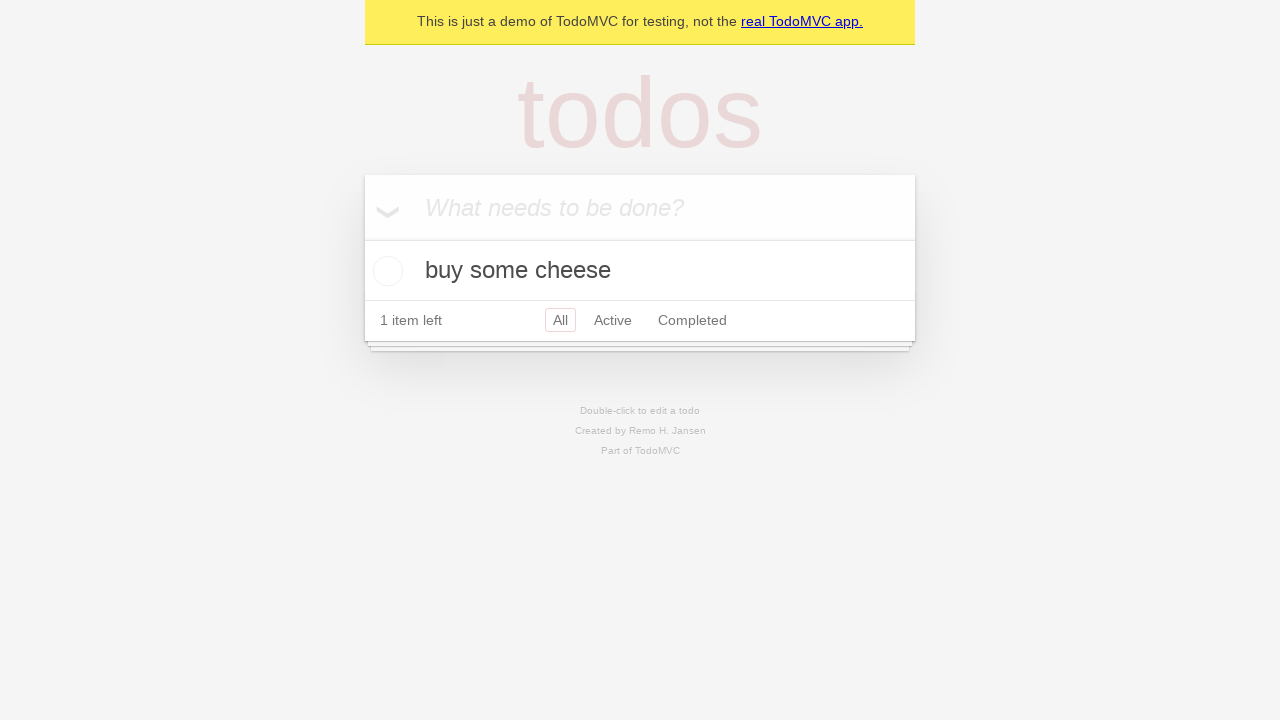

Filled todo input with 'feed the cat' on input[placeholder='What needs to be done?']
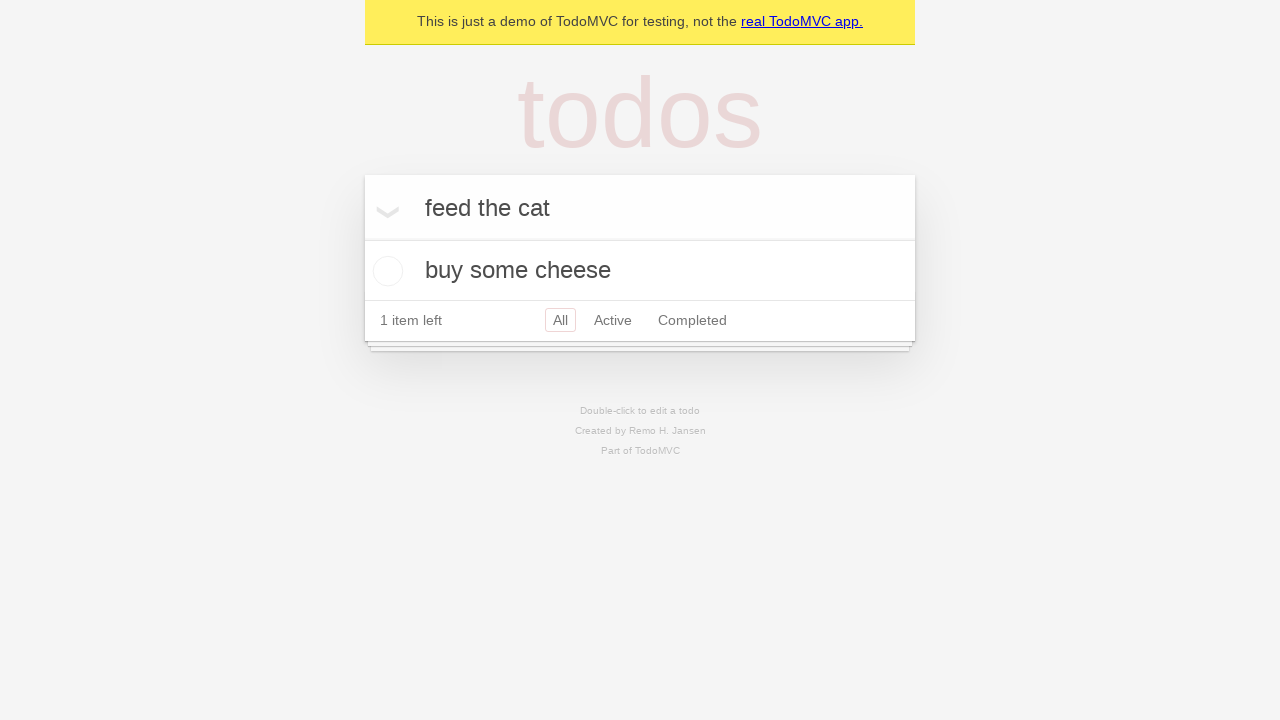

Pressed Enter to add second todo item on input[placeholder='What needs to be done?']
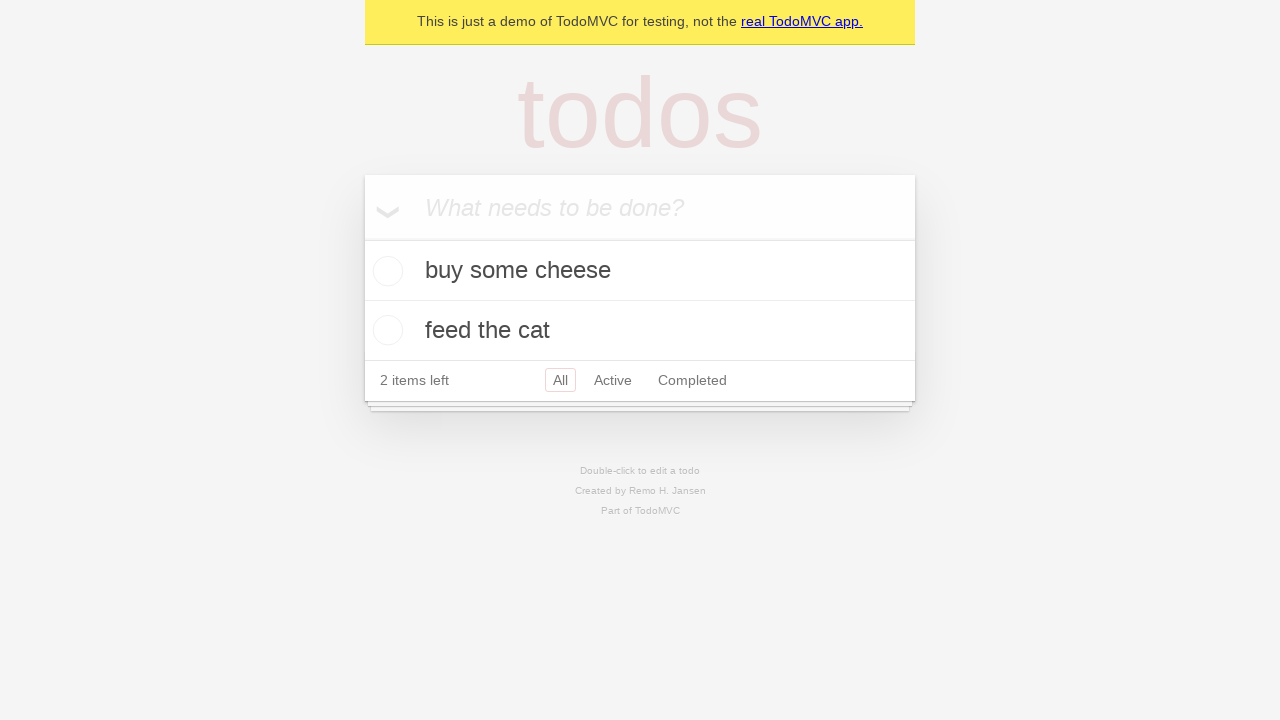

Filled todo input with 'book a doctors appointment' on input[placeholder='What needs to be done?']
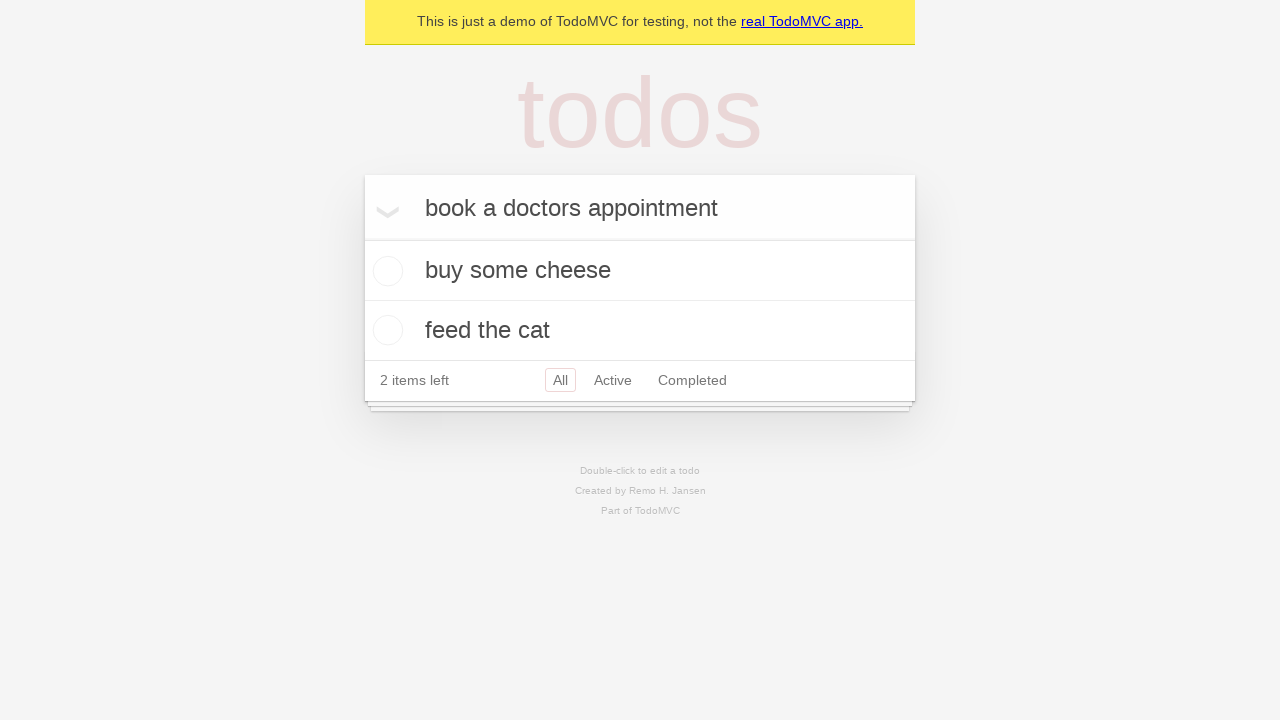

Pressed Enter to add third todo item on input[placeholder='What needs to be done?']
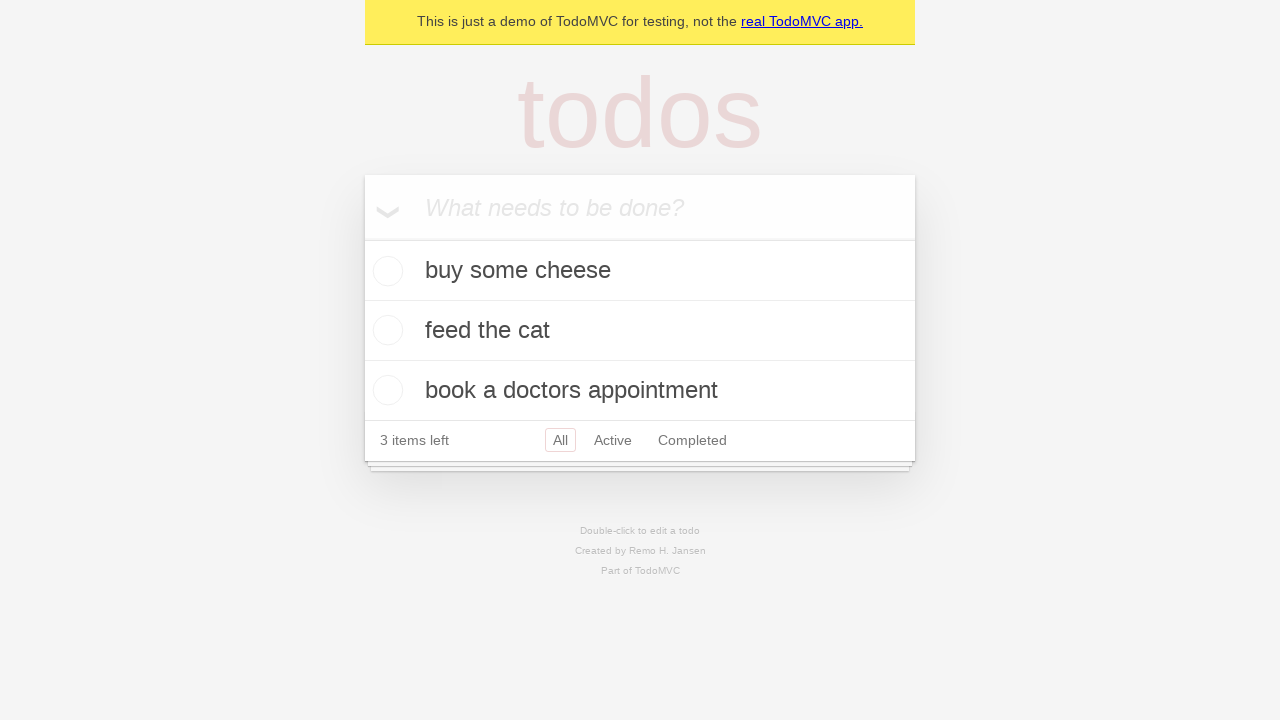

Checked the second todo item (feed the cat) to mark it complete at (385, 330) on [data-testid='todo-item']:nth-child(2) input[type='checkbox']
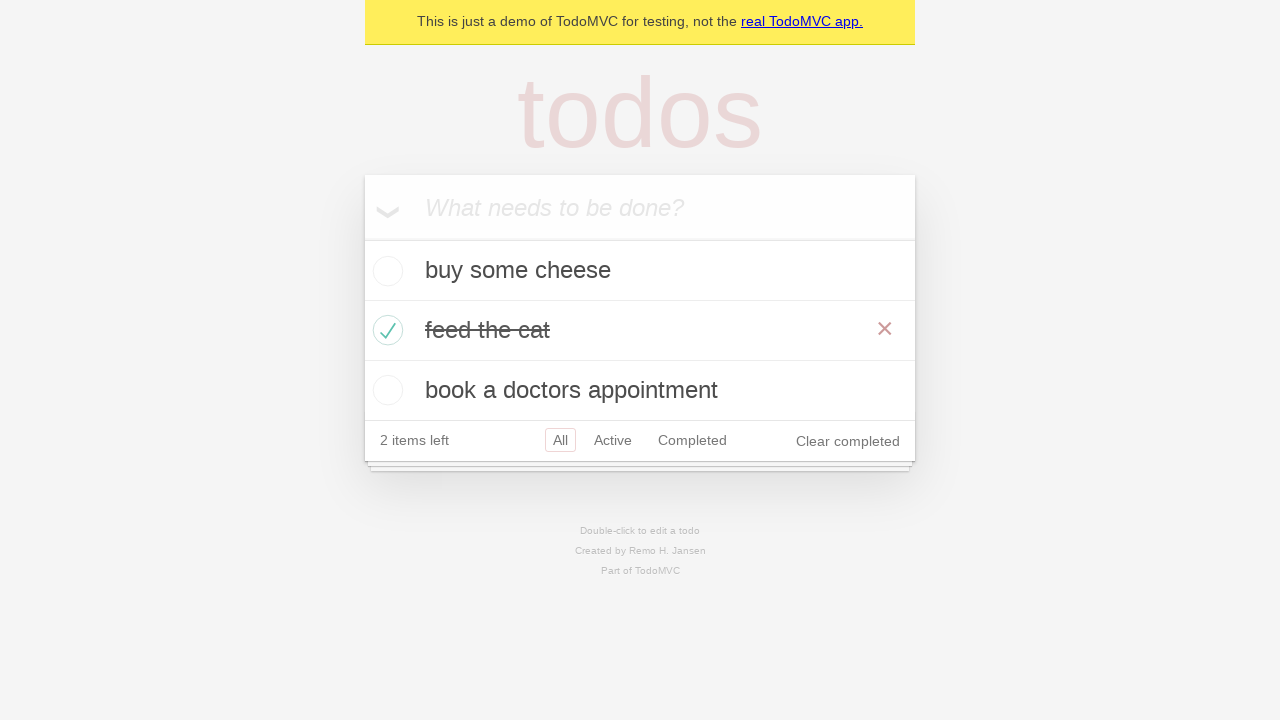

Clicked Active filter to display only active items at (613, 440) on a:has-text('Active')
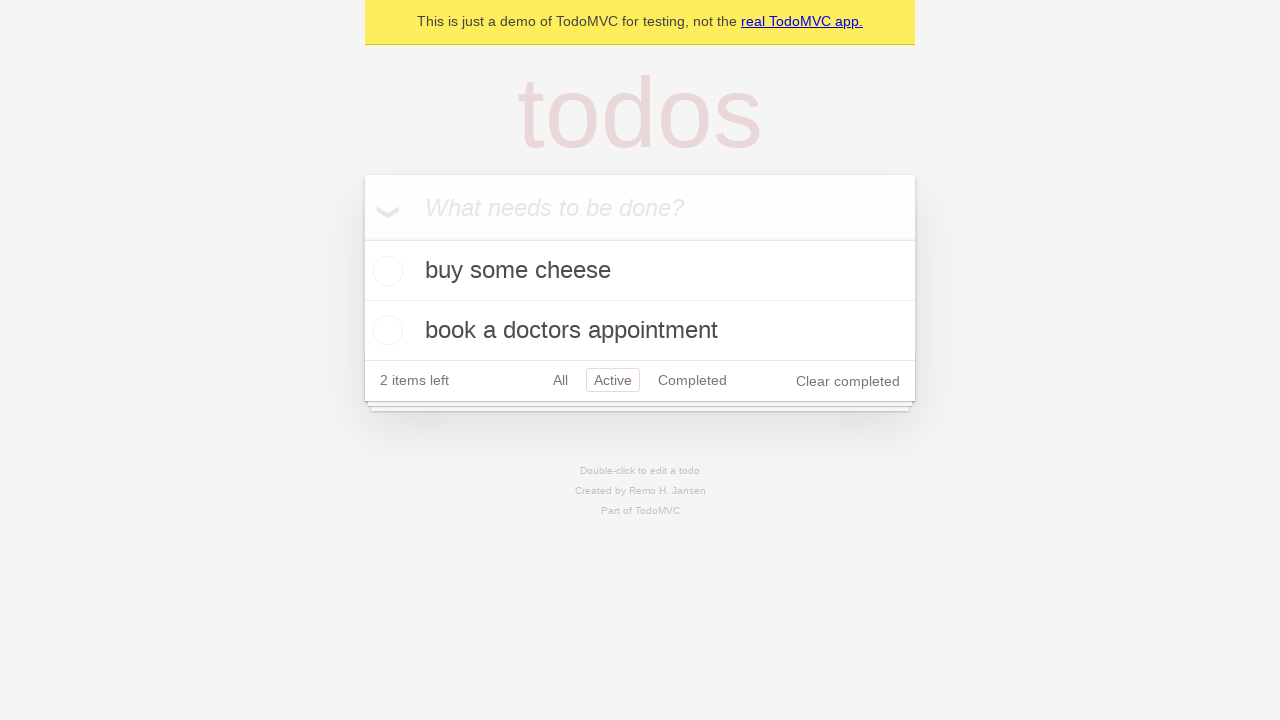

Verified active filter applied and todo items are visible
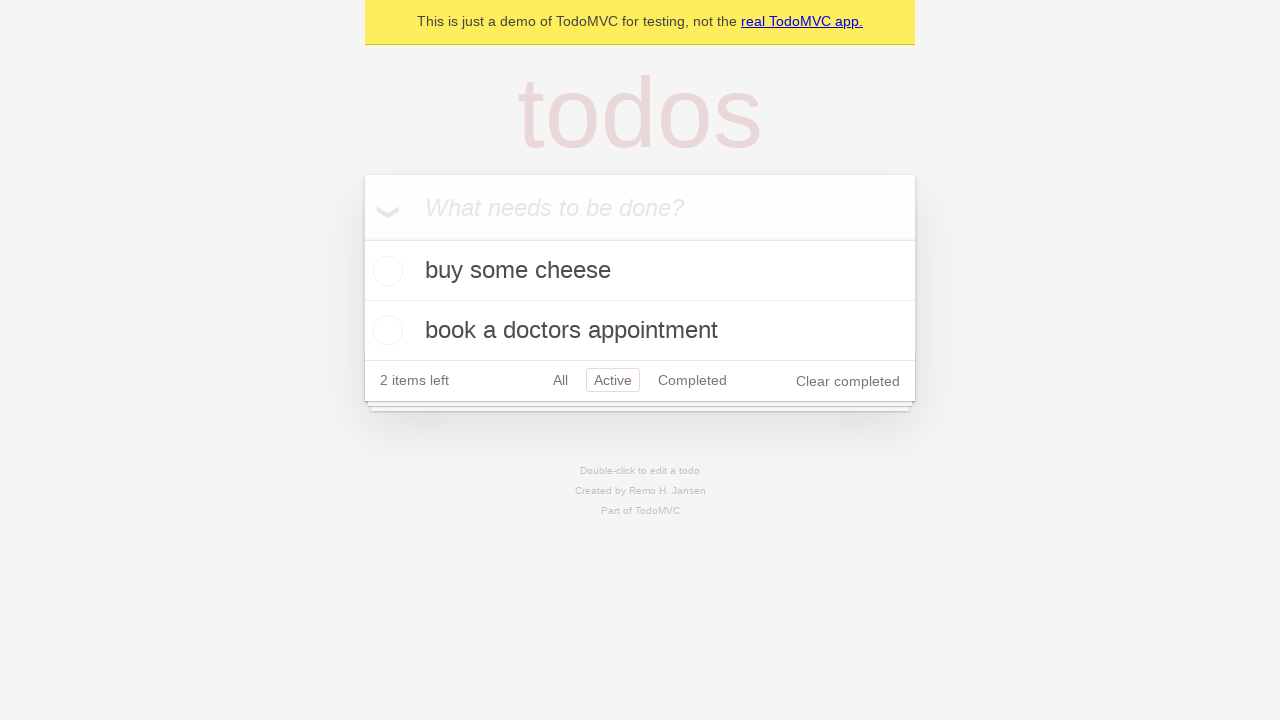

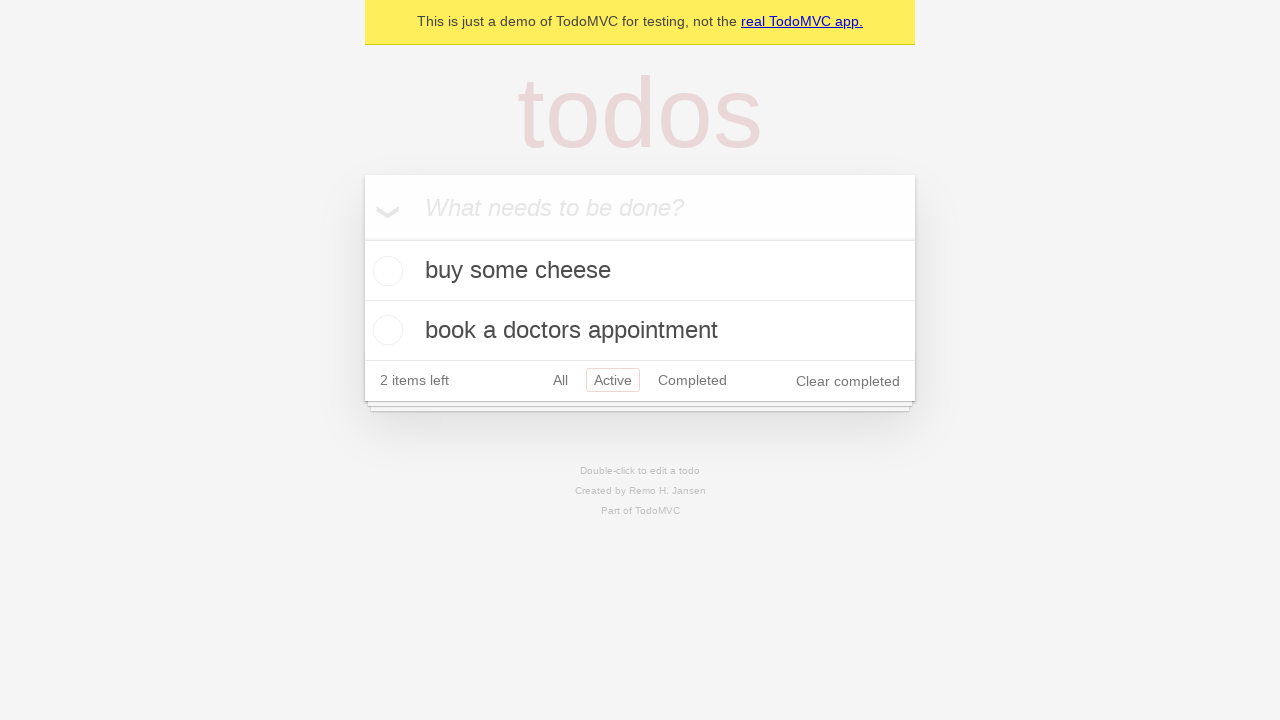